Tests navigation from the Playwright homepage to the documentation by clicking the "Get started" link and verifying the Installation heading is visible

Starting URL: https://playwright.dev/

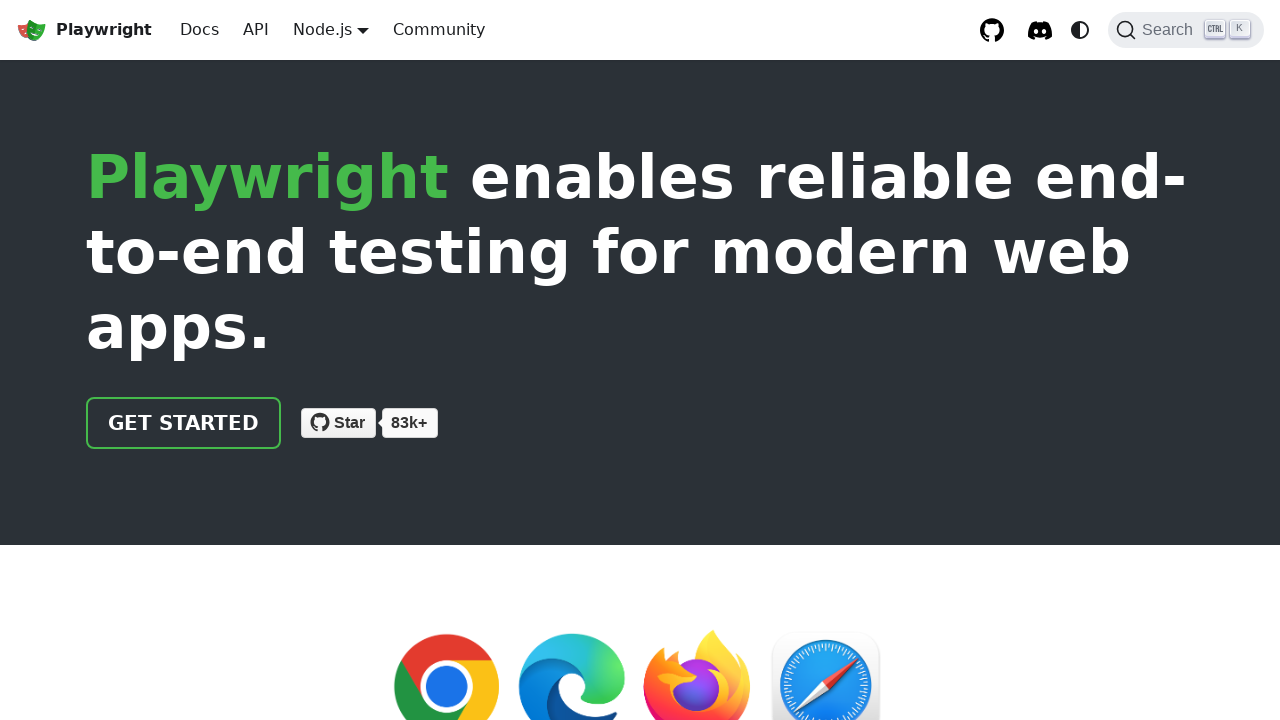

Clicked the 'Get started' link from Playwright homepage at (184, 423) on internal:role=link[name="Get started"i]
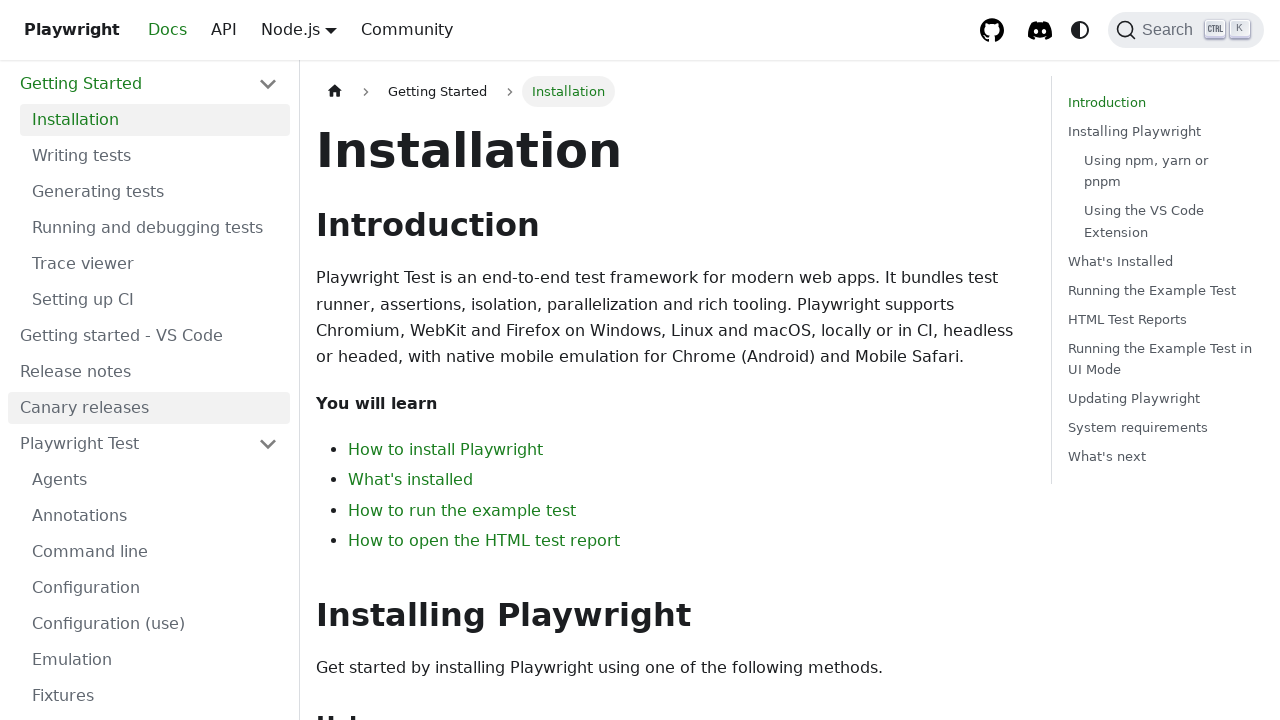

Installation heading is now visible on the documentation page
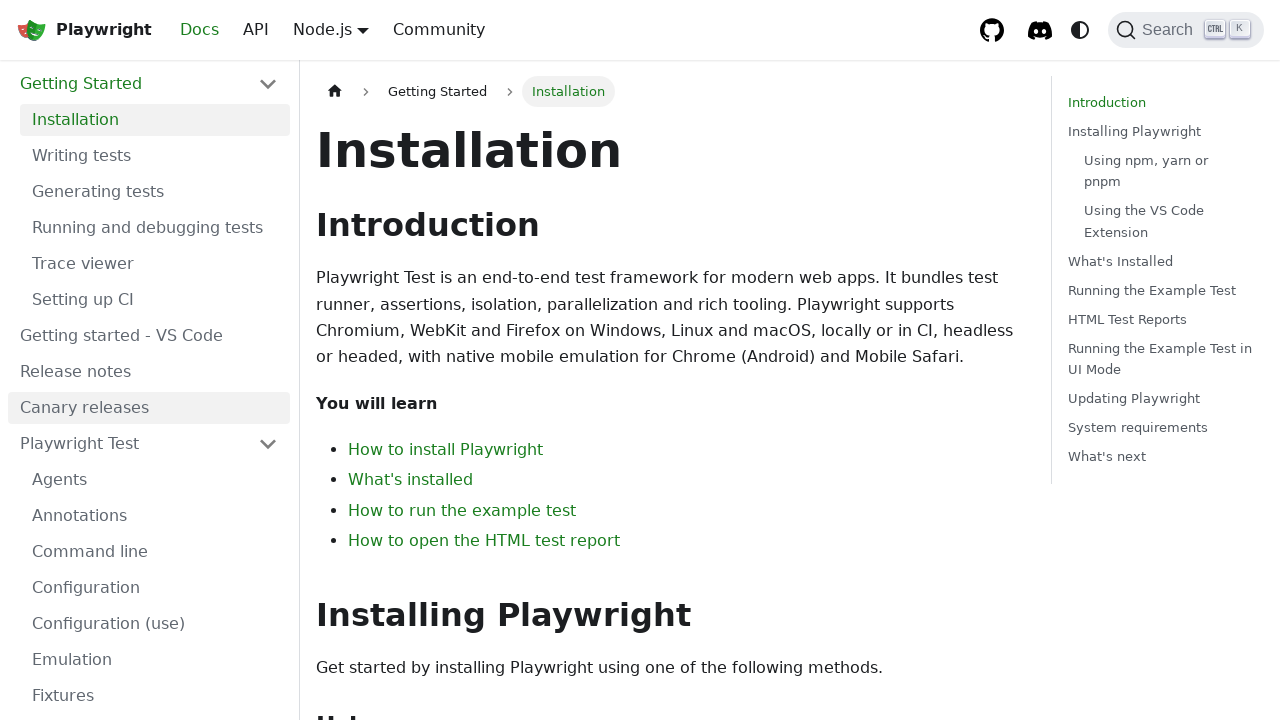

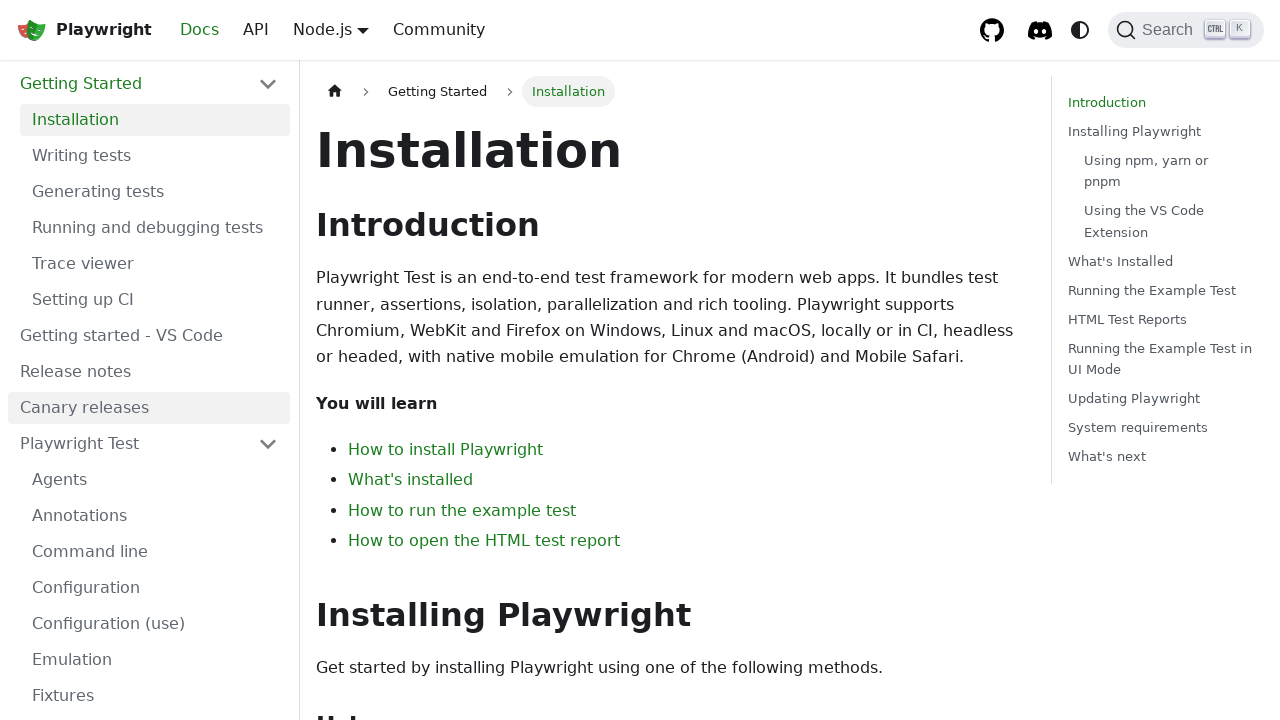